Tests AJAX-loaded content by clicking on year links and verifying that movie data tables load dynamically for each year selection.

Starting URL: https://www.scrapethissite.com/pages/ajax-javascript/

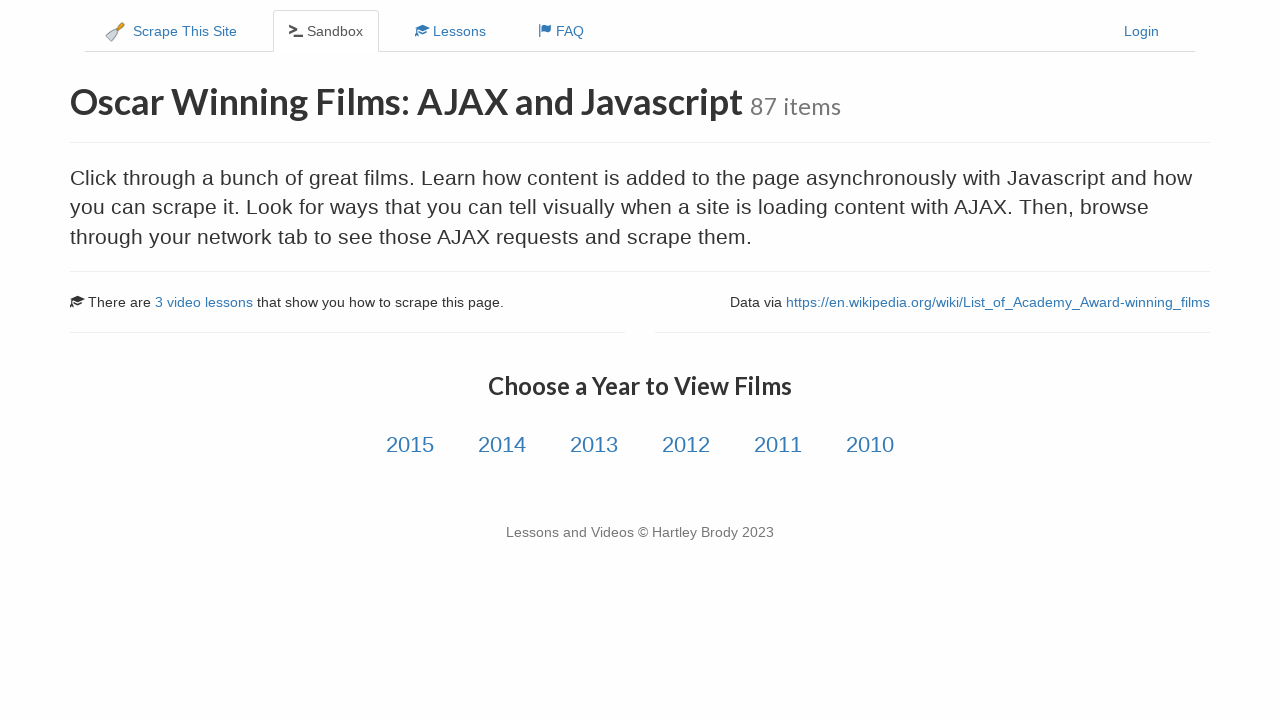

Located all year link elements on the page
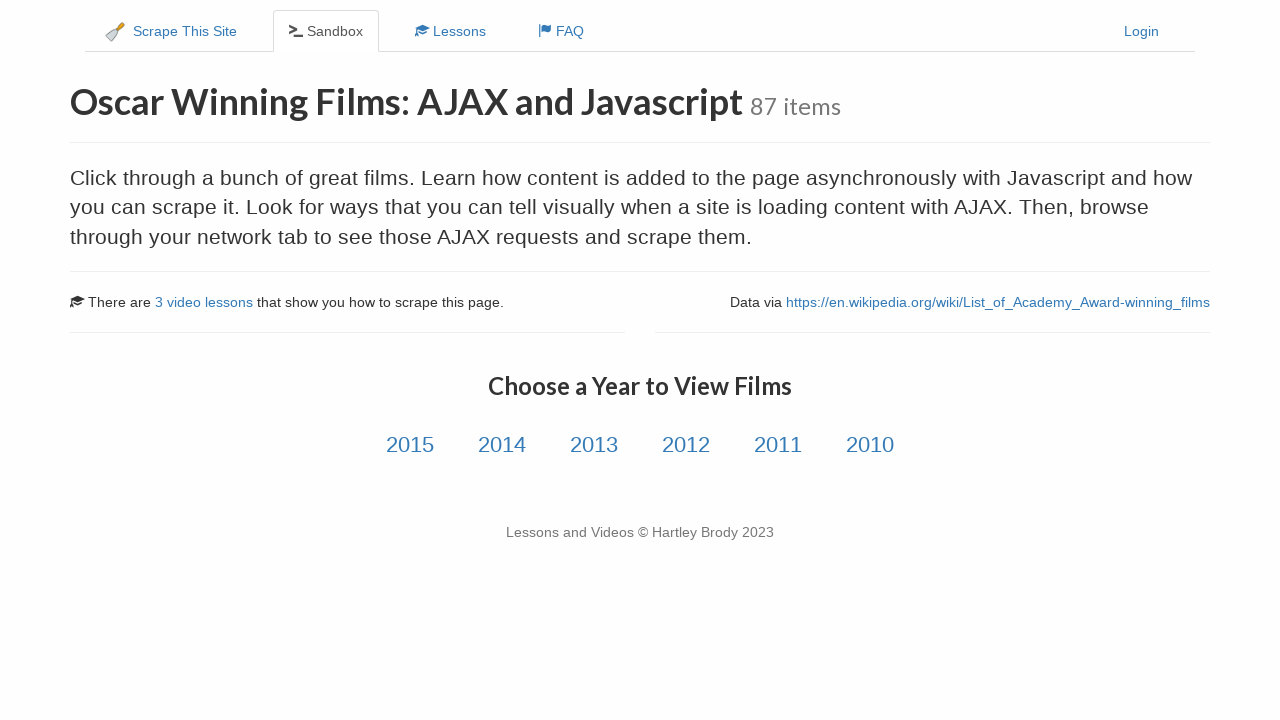

Re-queried year link at index 0 to avoid stale element
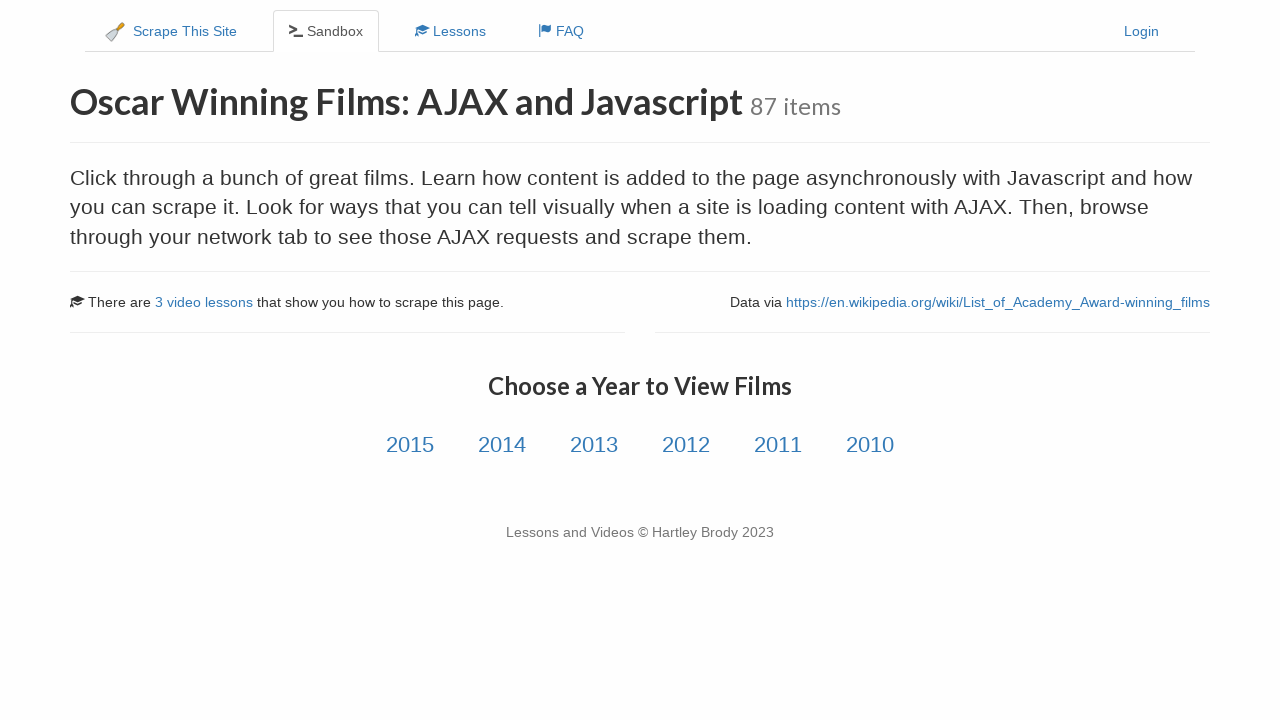

Clicked year link at index 0 at (410, 445) on .year-link >> nth=0
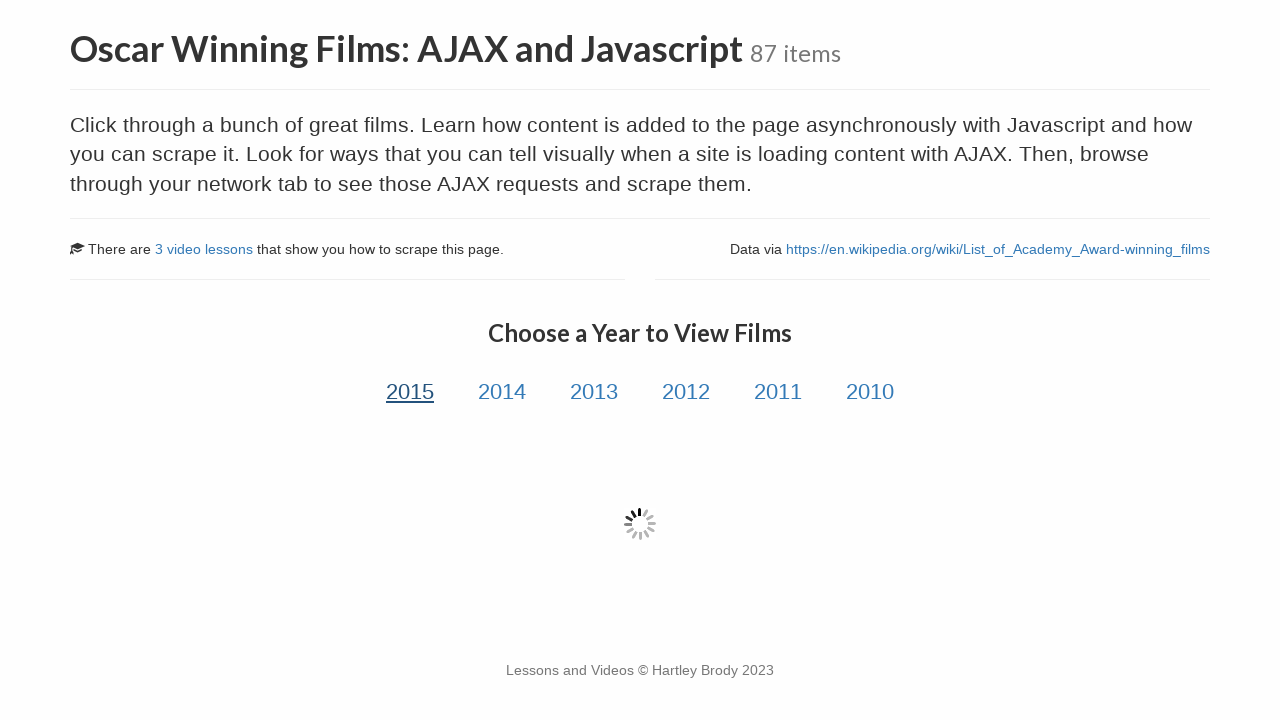

Movie table loaded dynamically via AJAX for year index 0
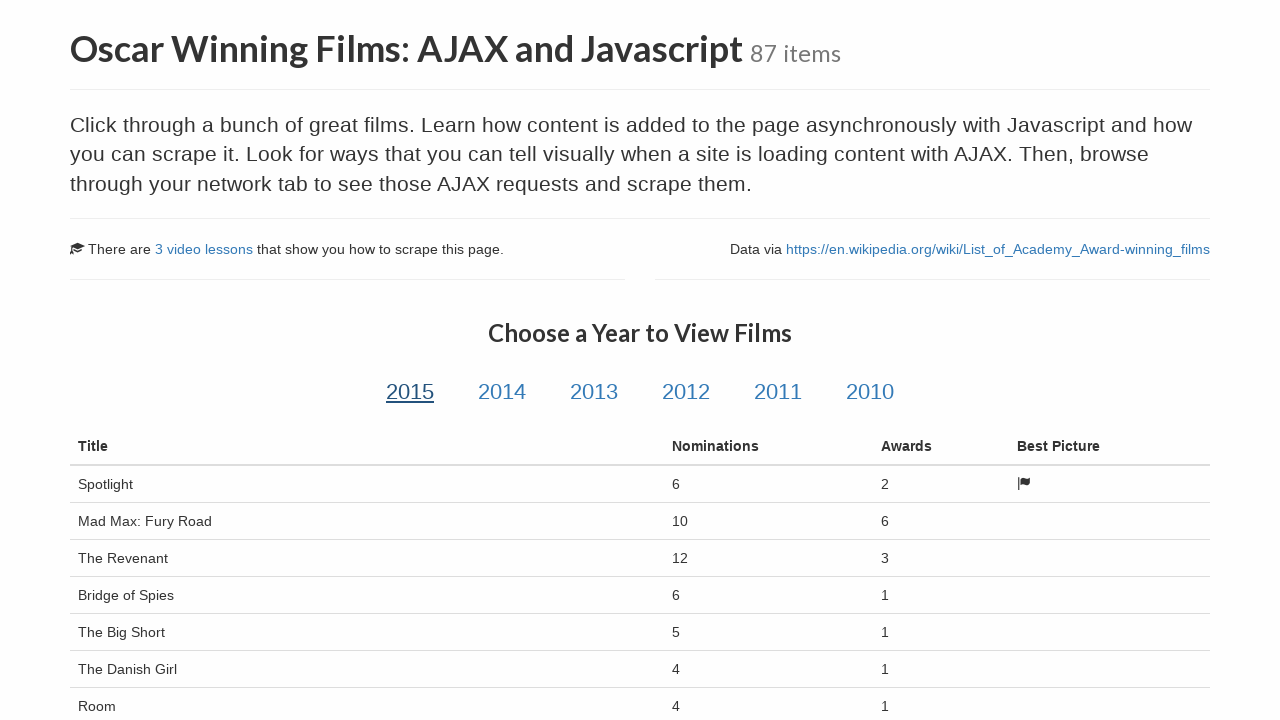

Film entries became visible in the table for year index 0
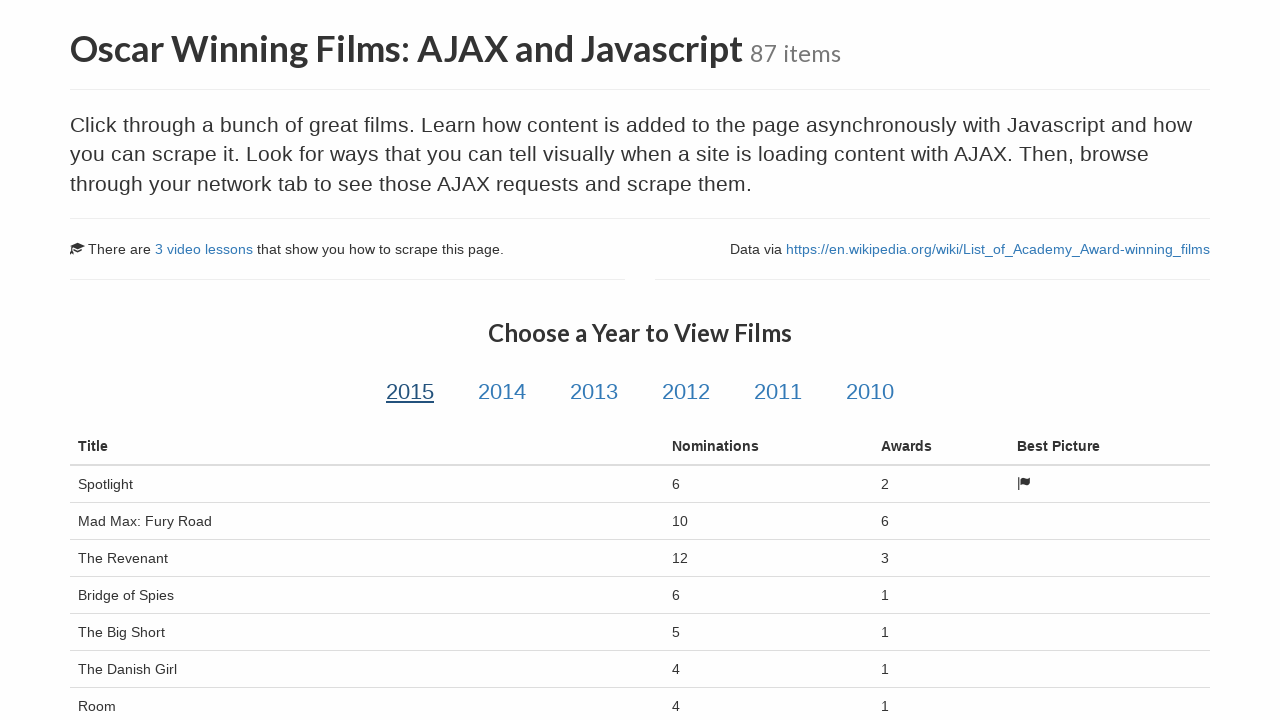

Re-queried year link at index 1 to avoid stale element
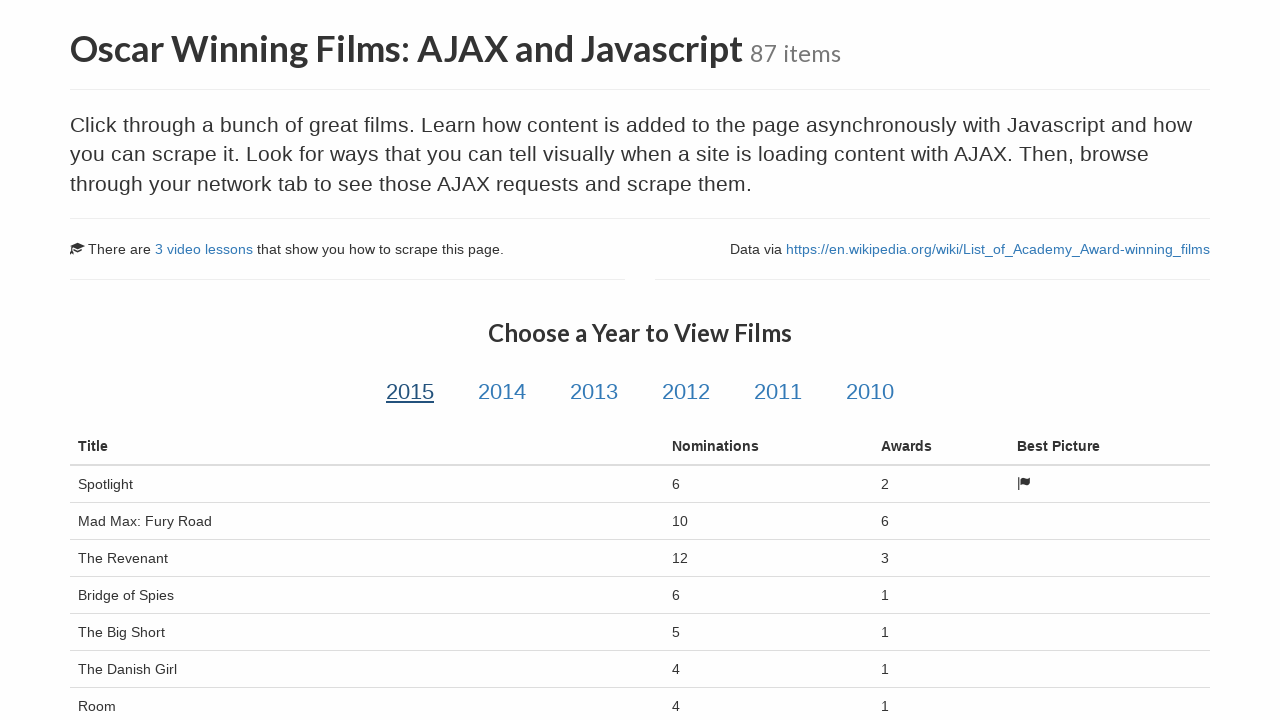

Clicked year link at index 1 at (502, 392) on .year-link >> nth=1
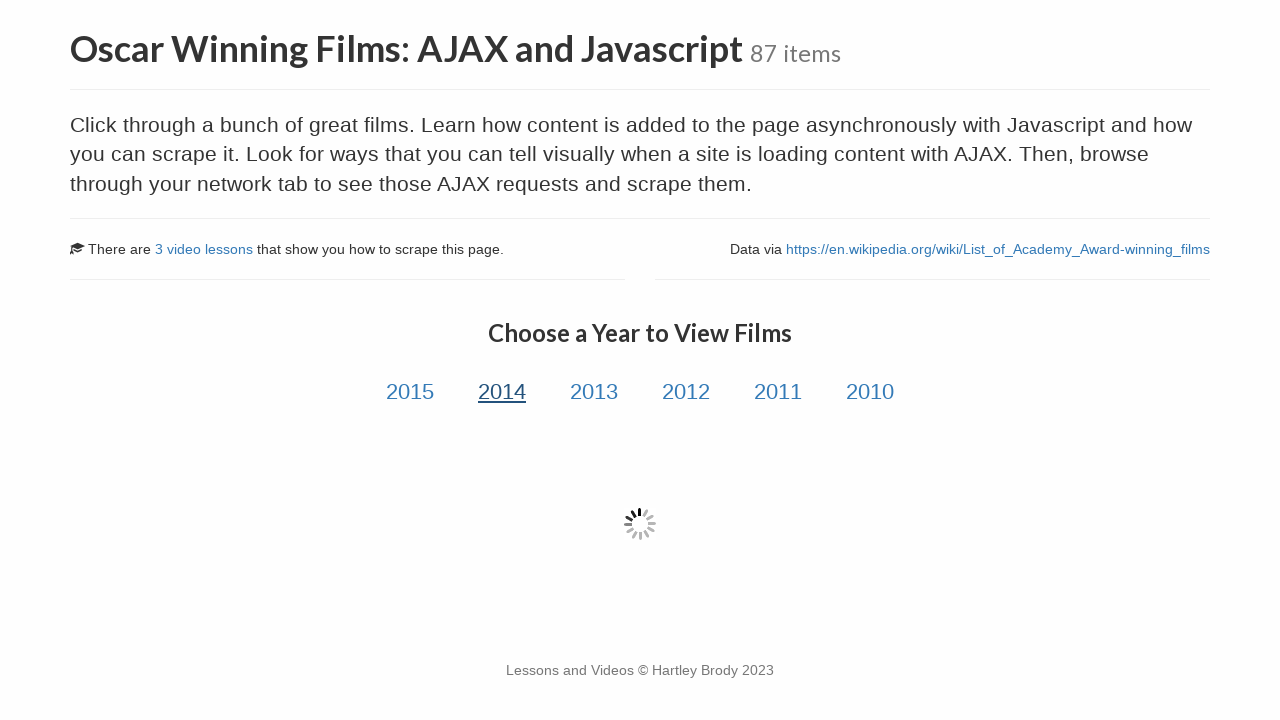

Movie table loaded dynamically via AJAX for year index 1
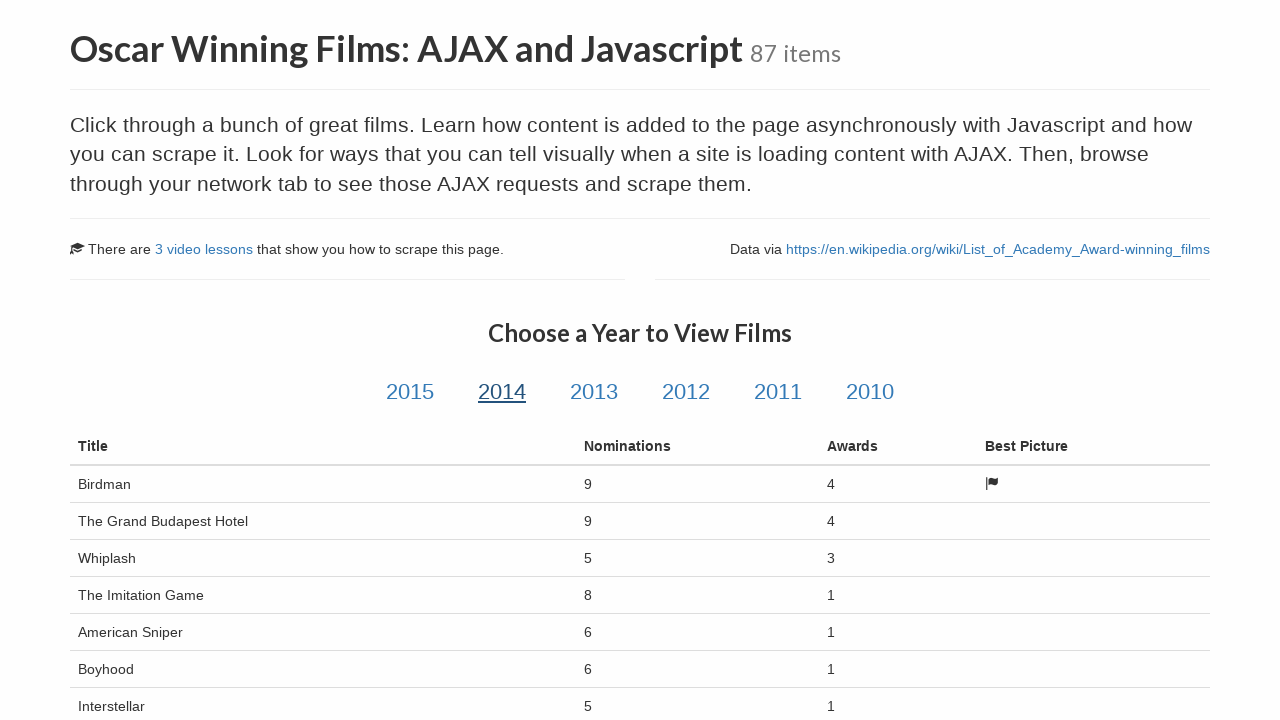

Film entries became visible in the table for year index 1
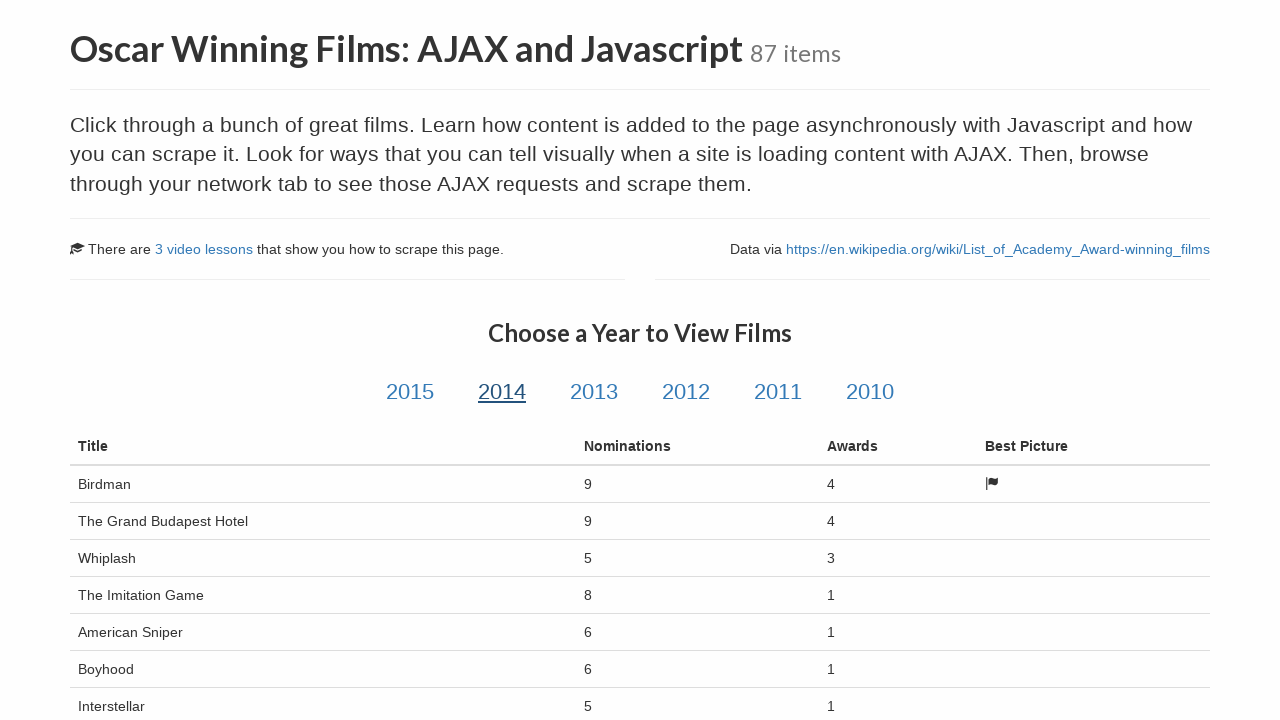

Re-queried year link at index 2 to avoid stale element
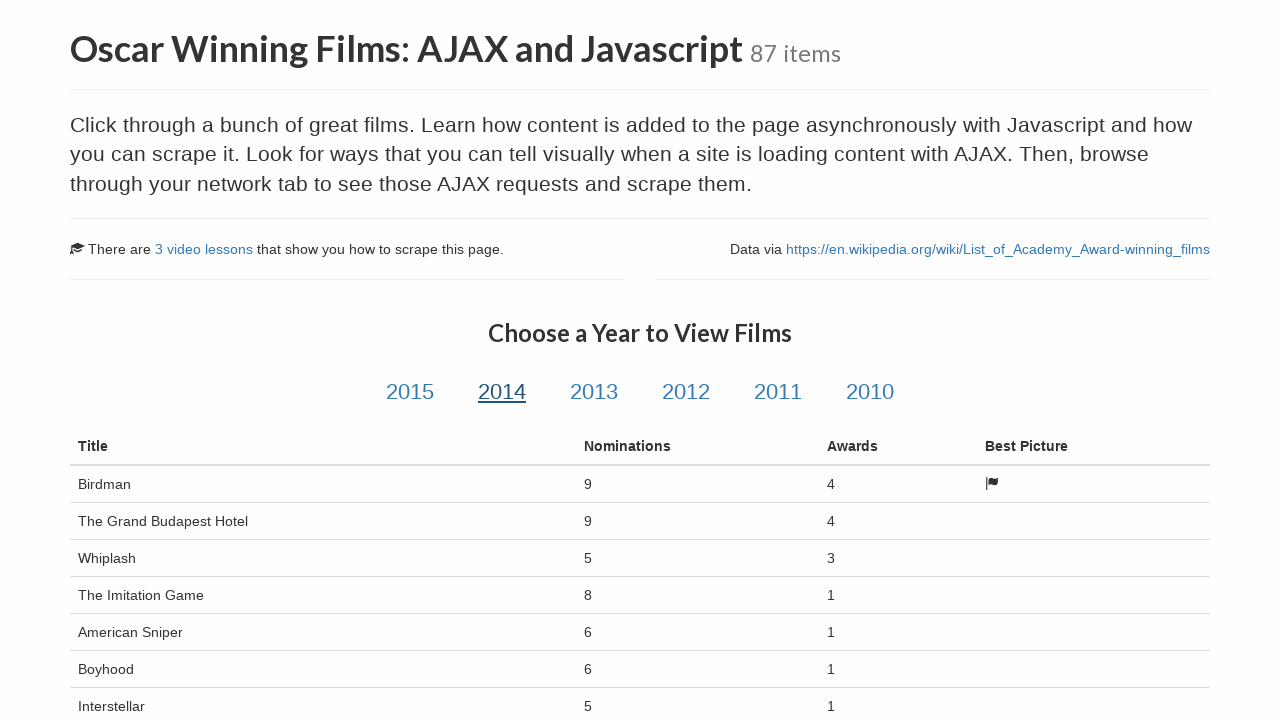

Clicked year link at index 2 at (594, 392) on .year-link >> nth=2
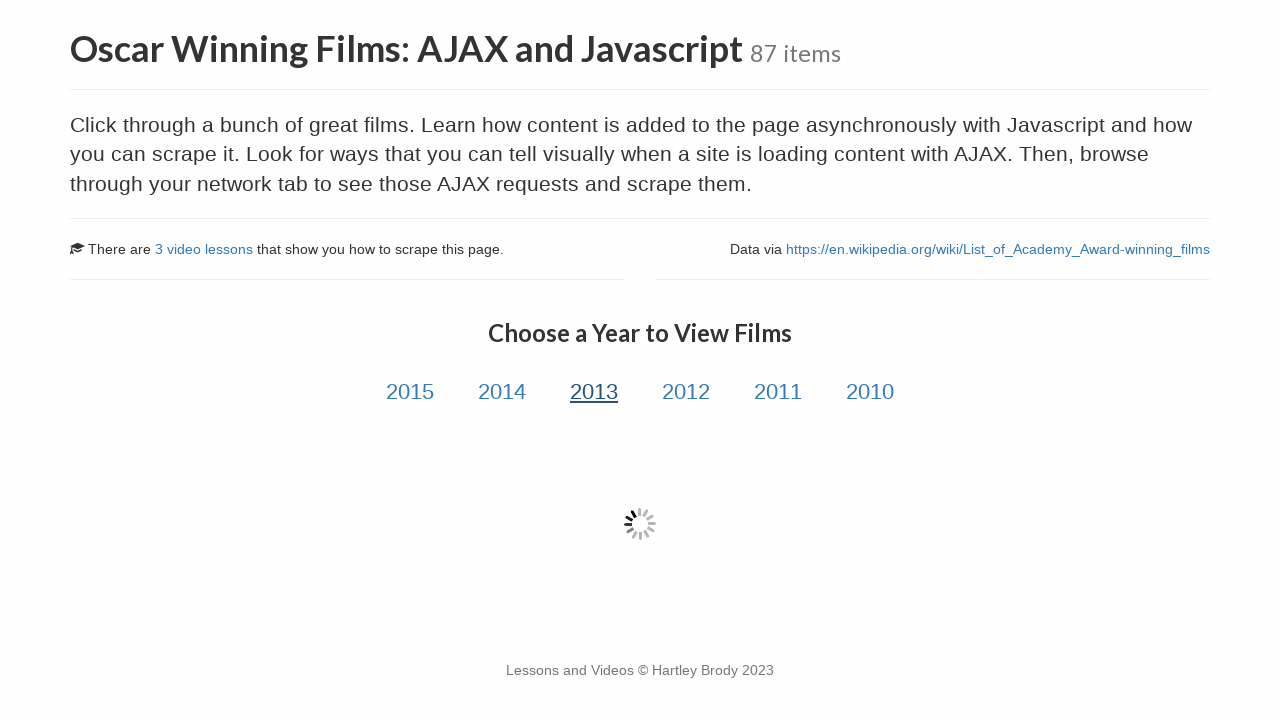

Movie table loaded dynamically via AJAX for year index 2
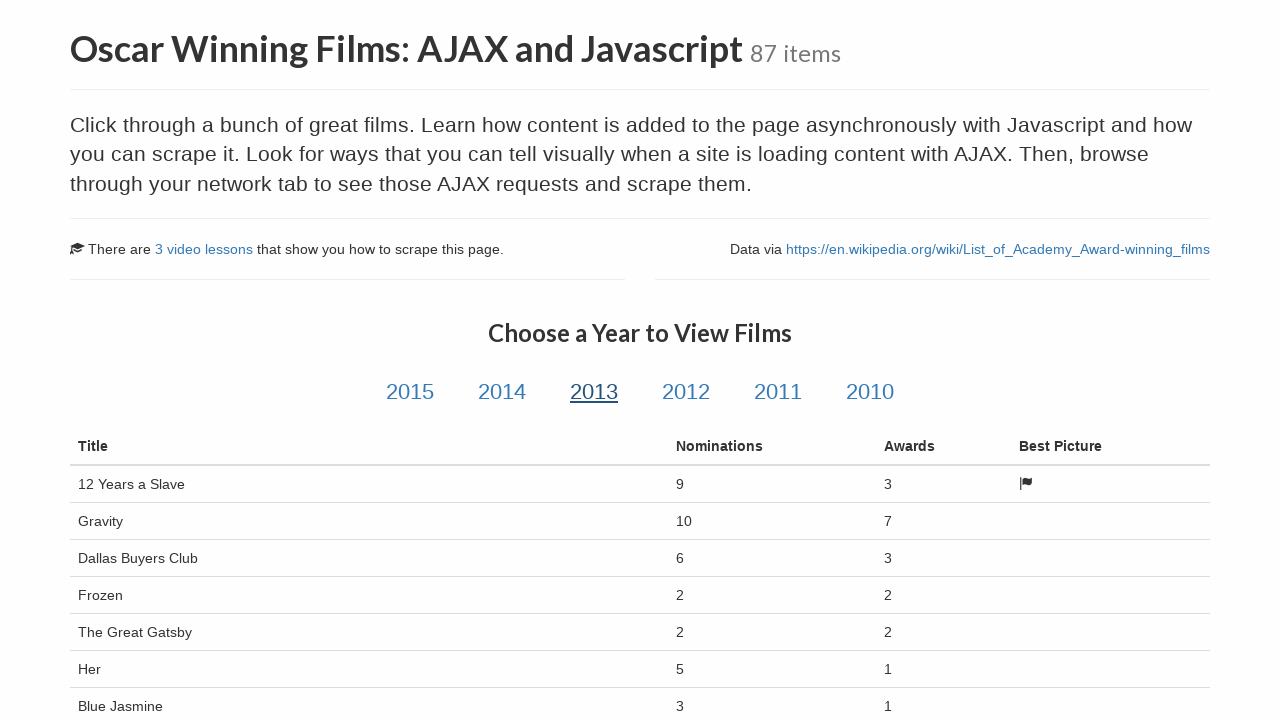

Film entries became visible in the table for year index 2
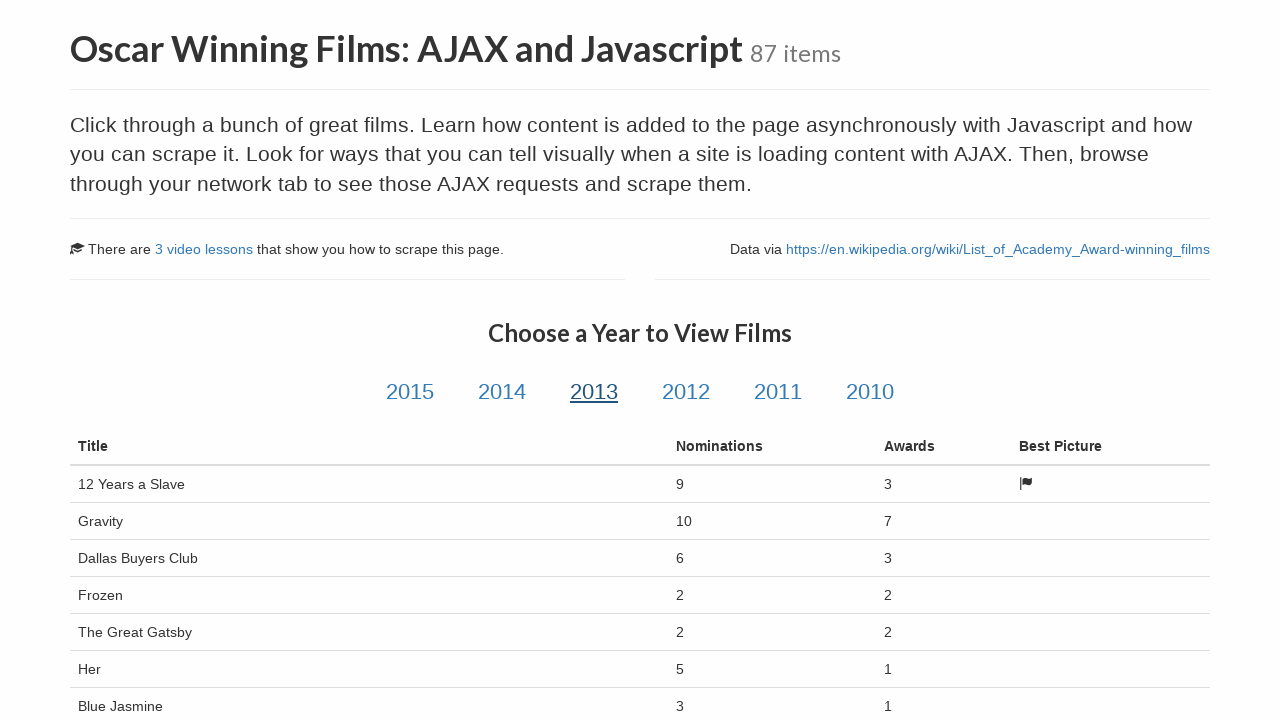

Re-queried year link at index 3 to avoid stale element
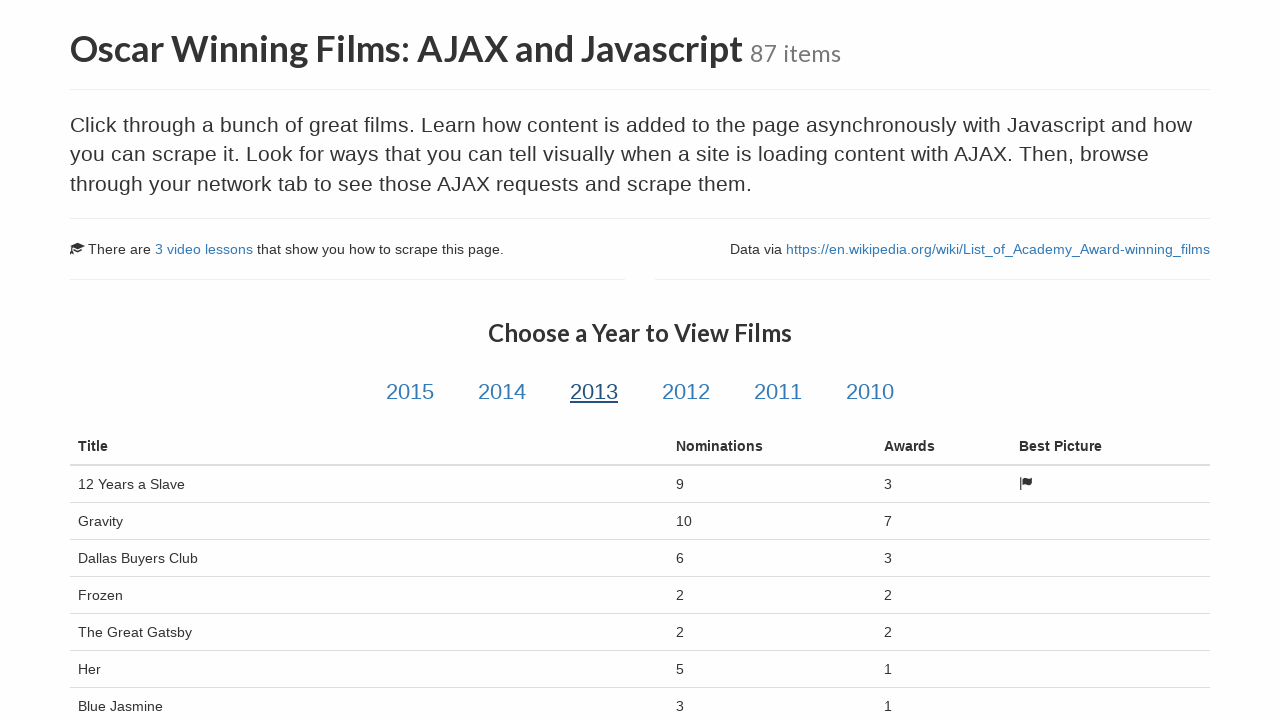

Clicked year link at index 3 at (686, 392) on .year-link >> nth=3
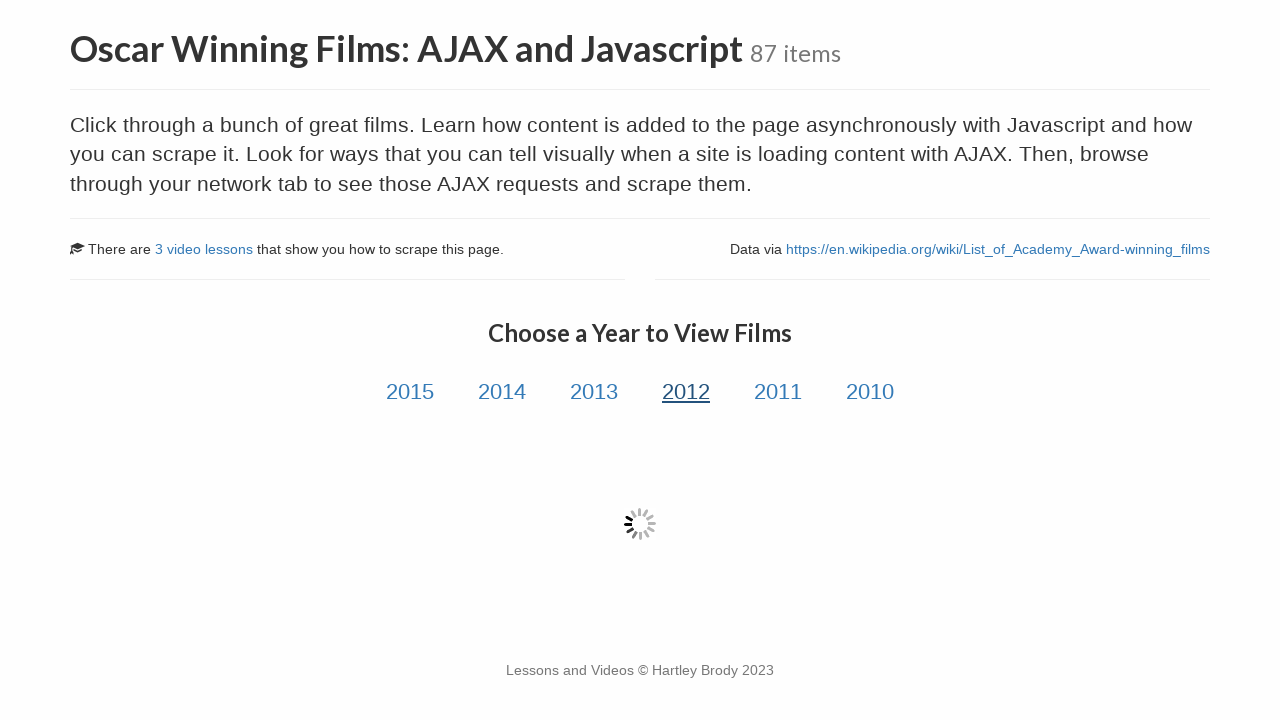

Movie table loaded dynamically via AJAX for year index 3
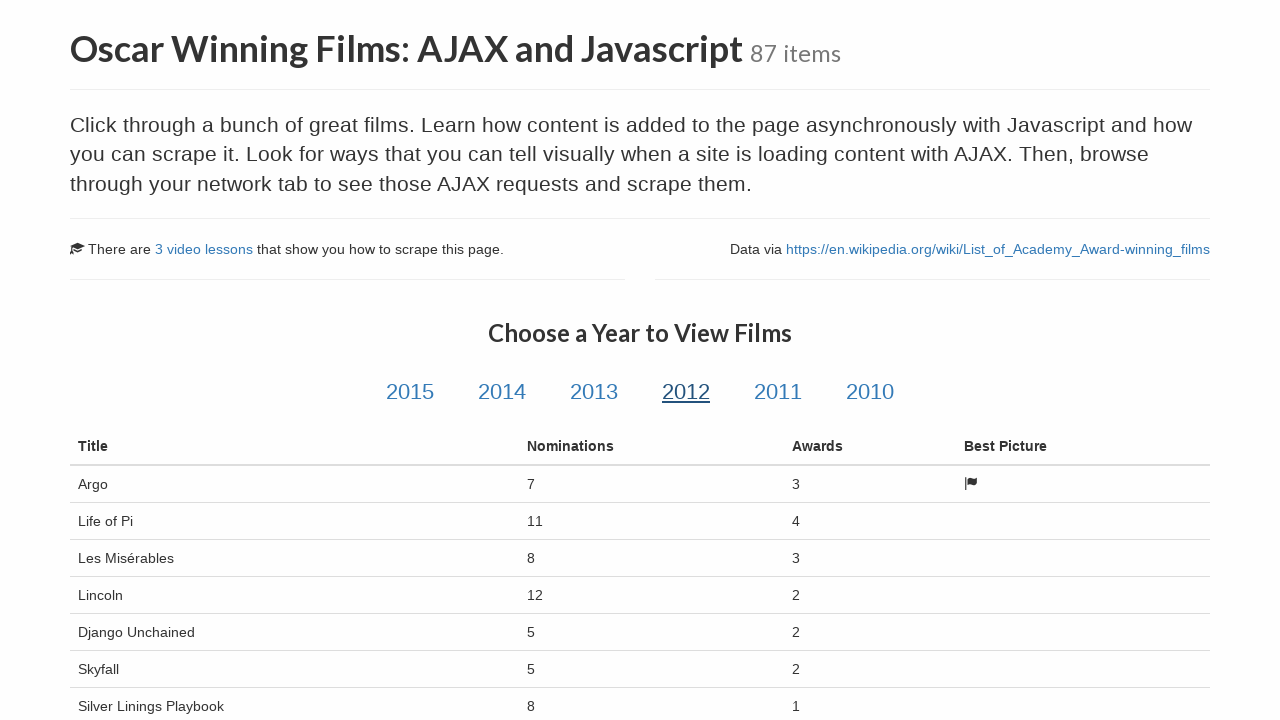

Film entries became visible in the table for year index 3
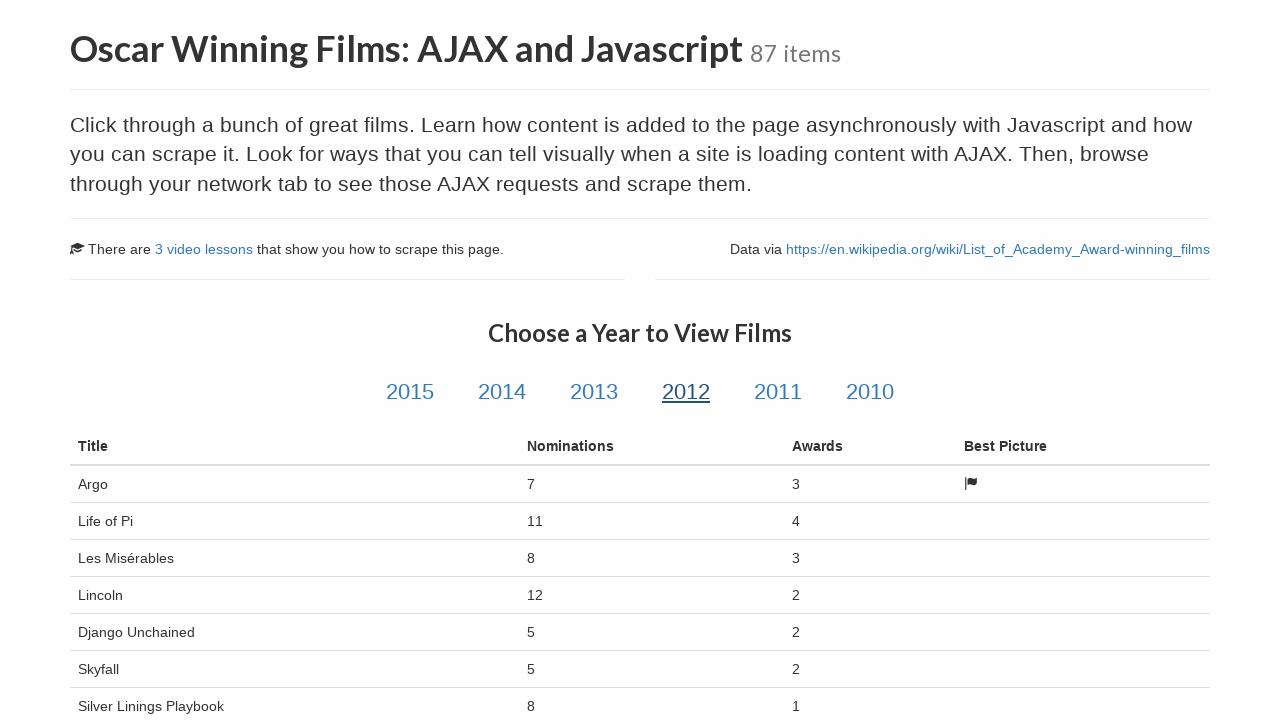

Re-queried year link at index 4 to avoid stale element
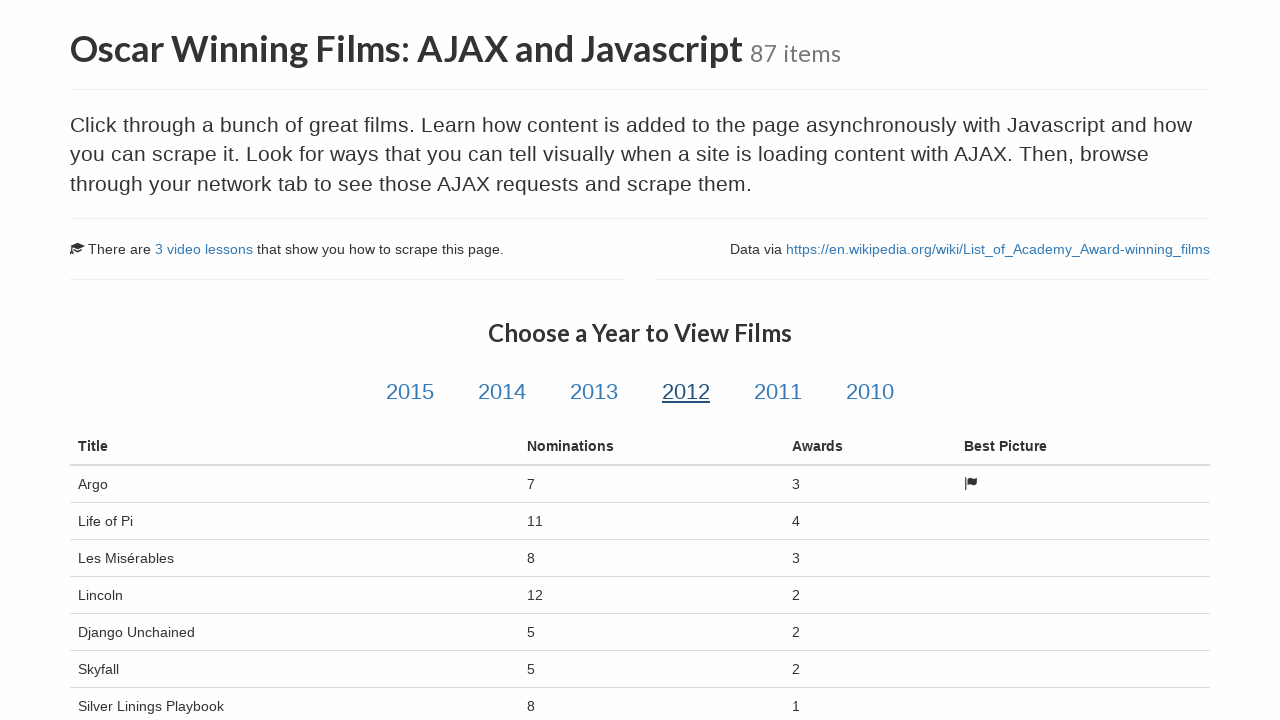

Clicked year link at index 4 at (778, 392) on .year-link >> nth=4
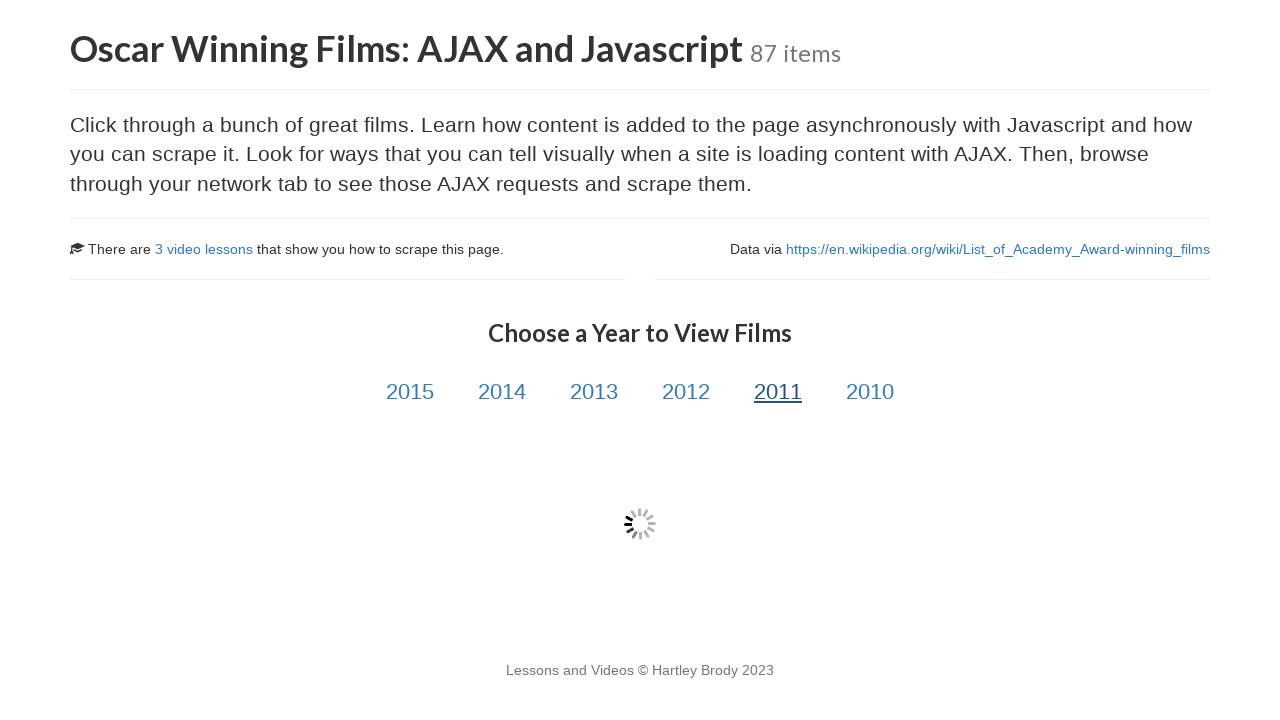

Movie table loaded dynamically via AJAX for year index 4
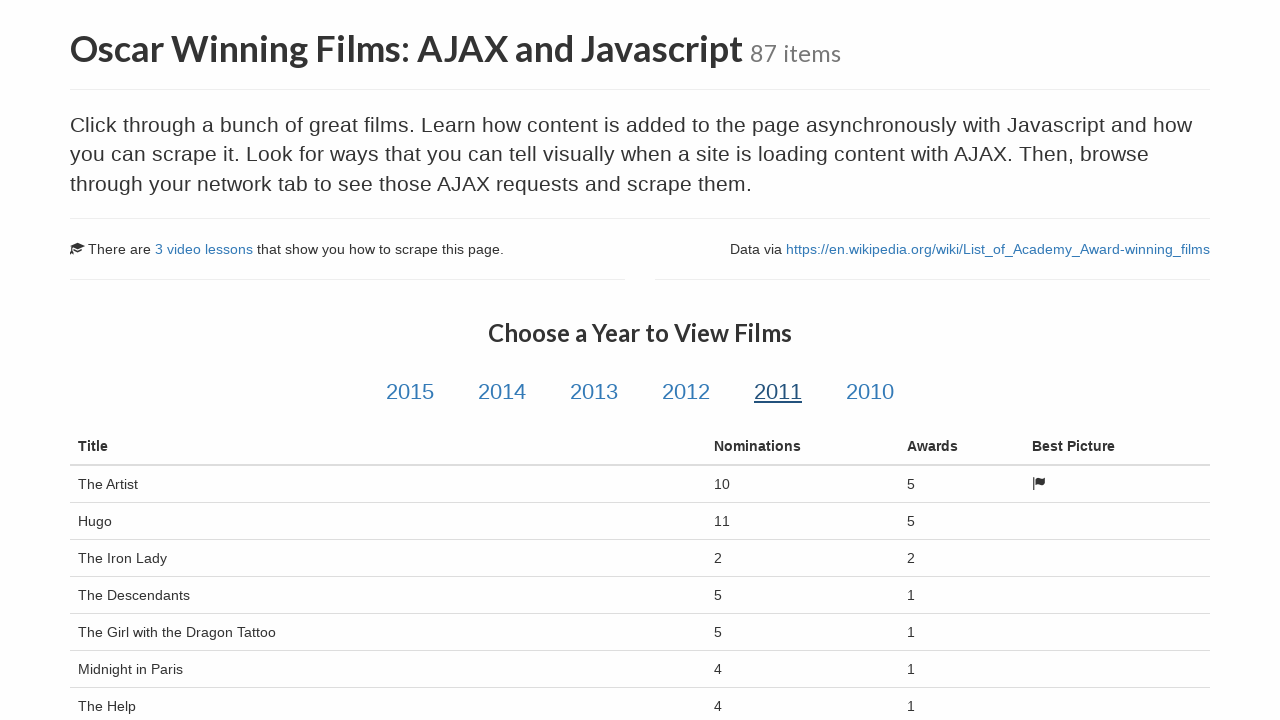

Film entries became visible in the table for year index 4
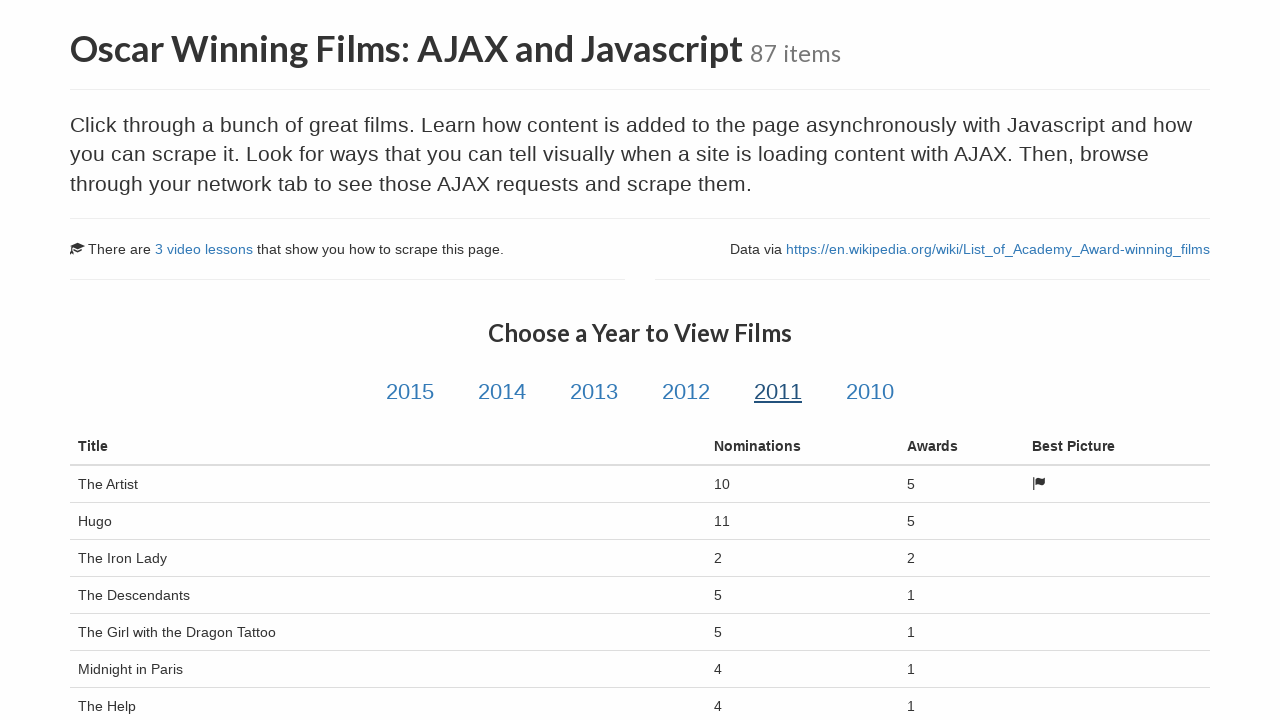

Re-queried year link at index 5 to avoid stale element
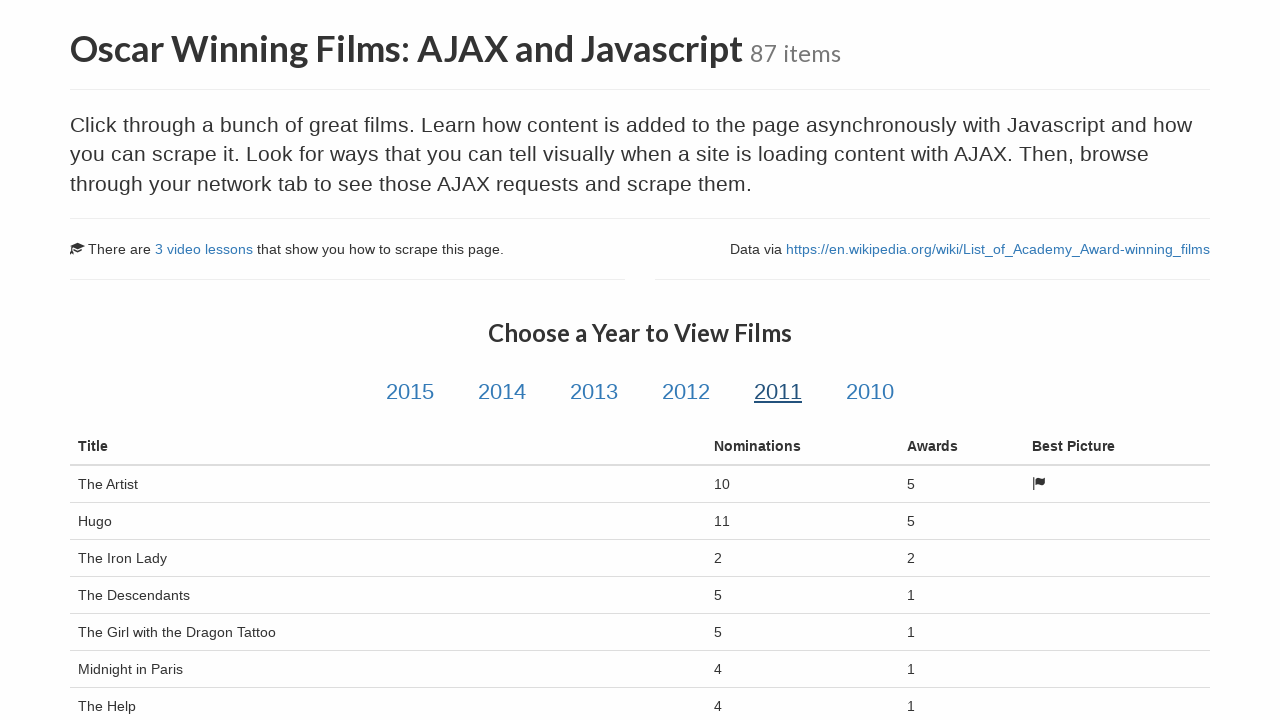

Clicked year link at index 5 at (870, 392) on .year-link >> nth=5
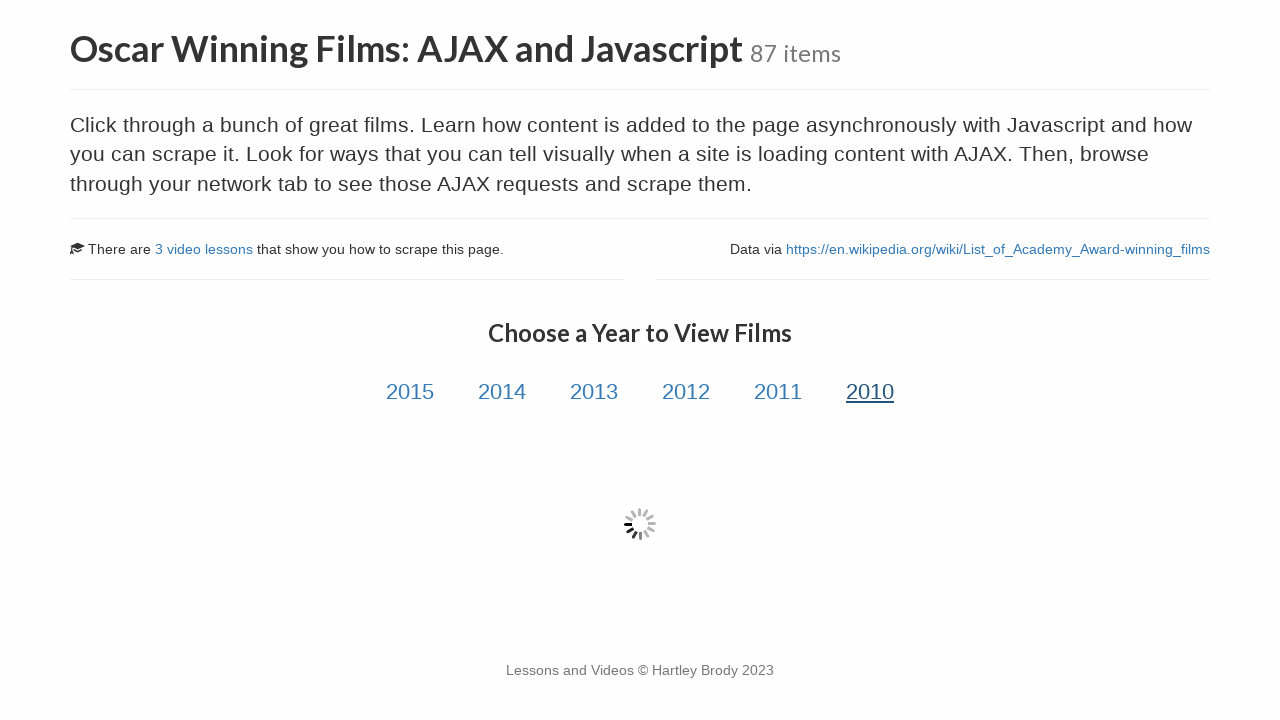

Movie table loaded dynamically via AJAX for year index 5
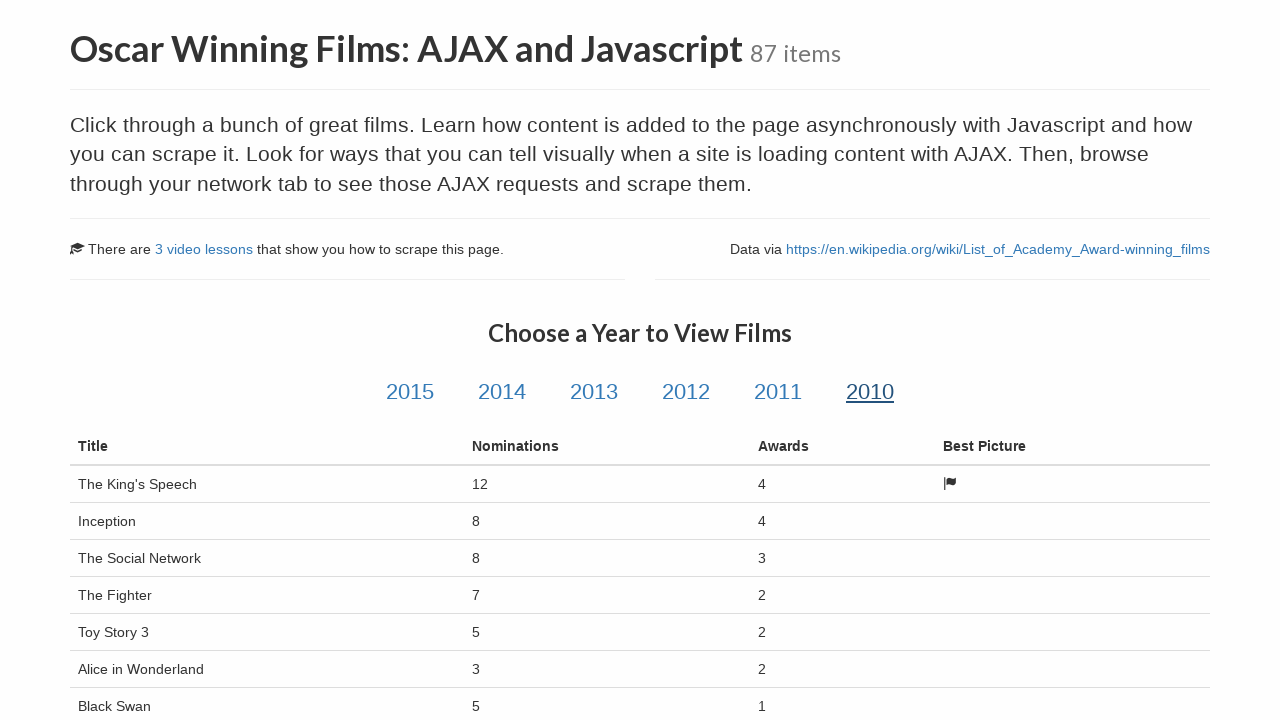

Film entries became visible in the table for year index 5
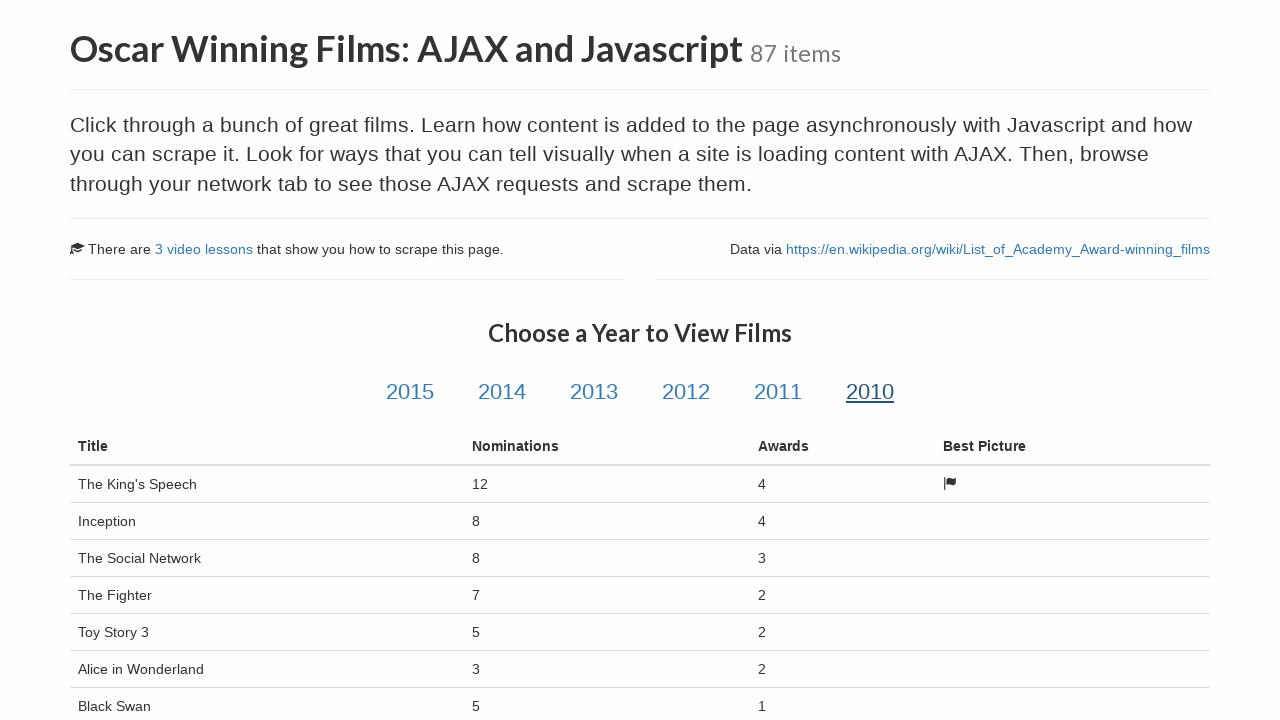

Located all film elements in the table (13 films found)
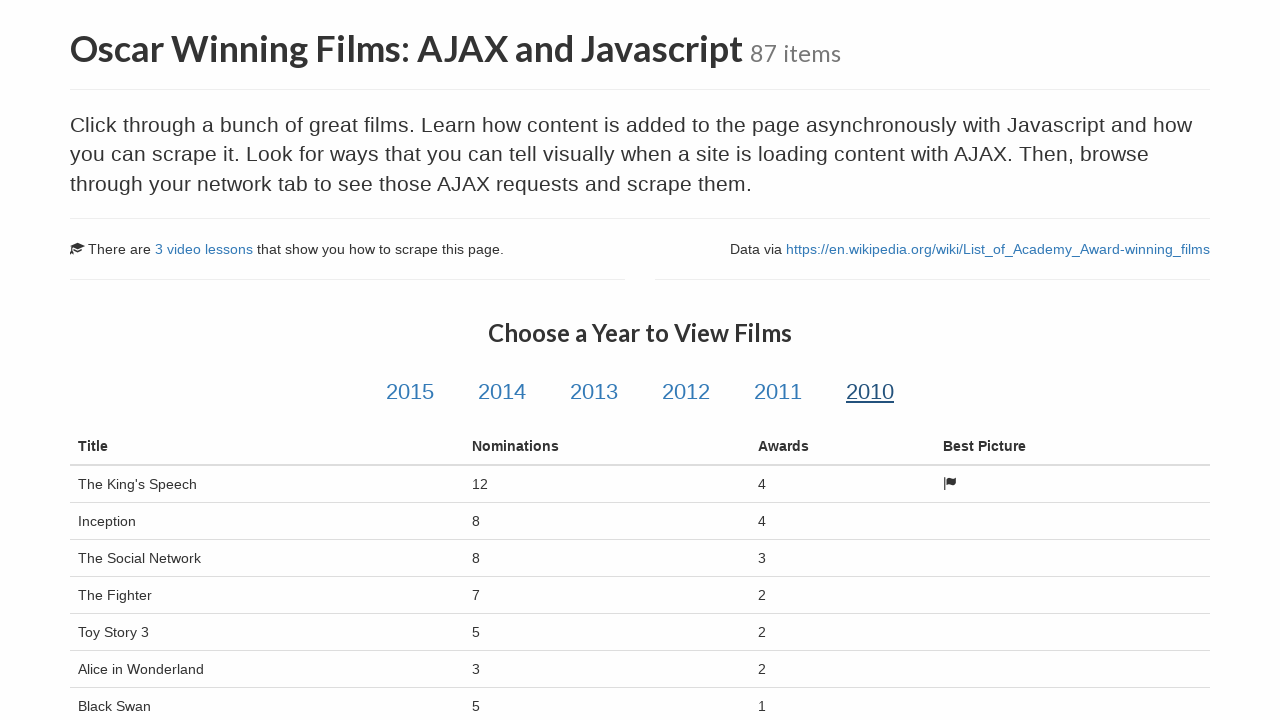

Assertion passed: films are displayed in the table
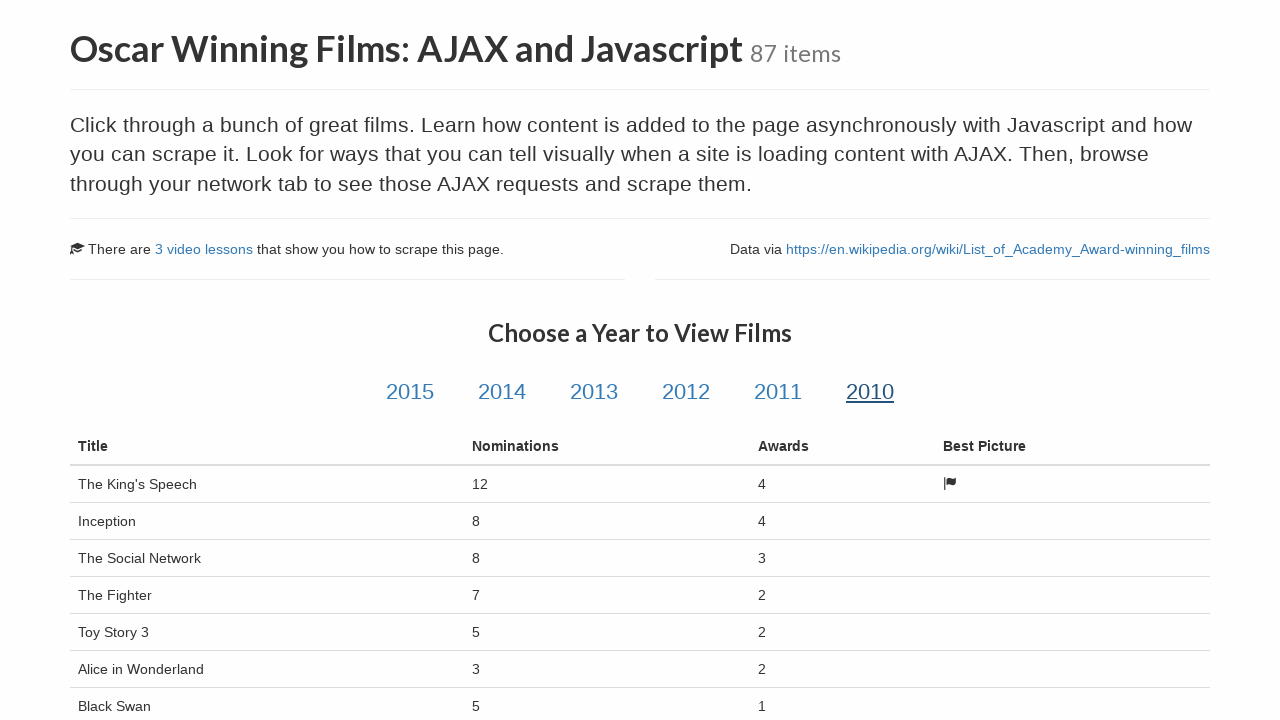

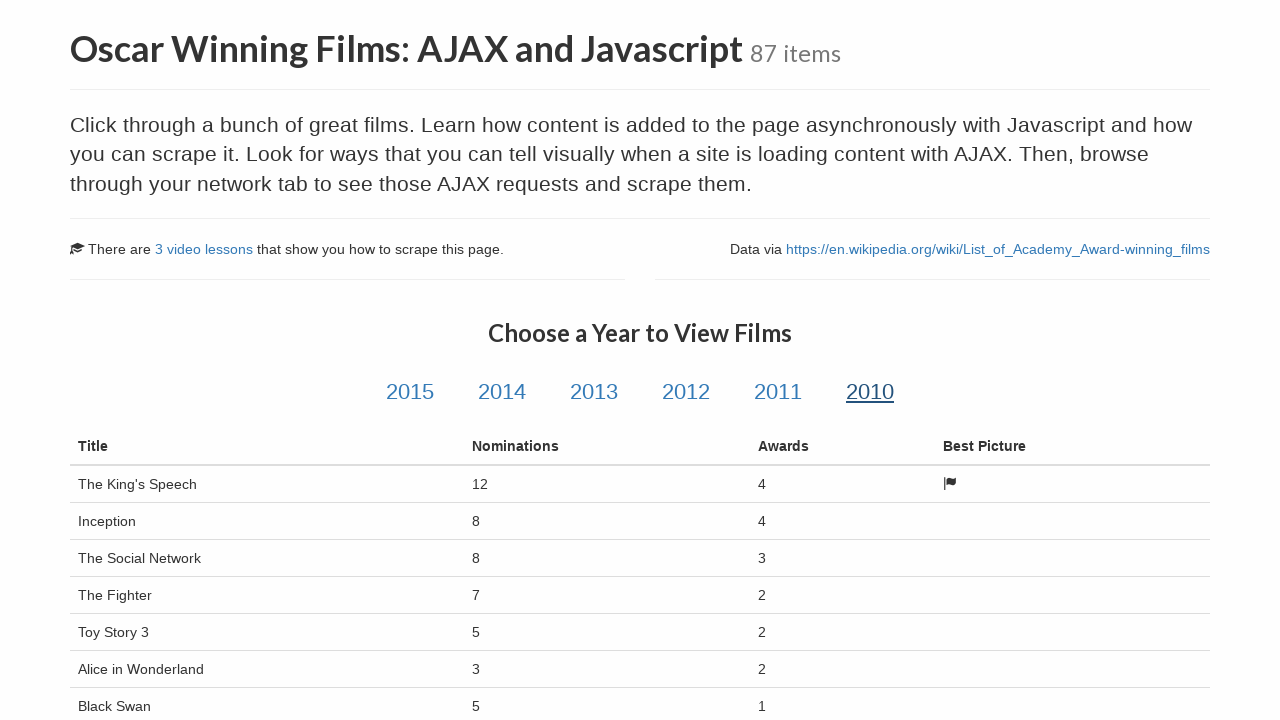